Tests the notification message functionality by clicking a link and verifying that a flash notification message appears on the page.

Starting URL: http://the-internet.herokuapp.com/notification_message_rendered

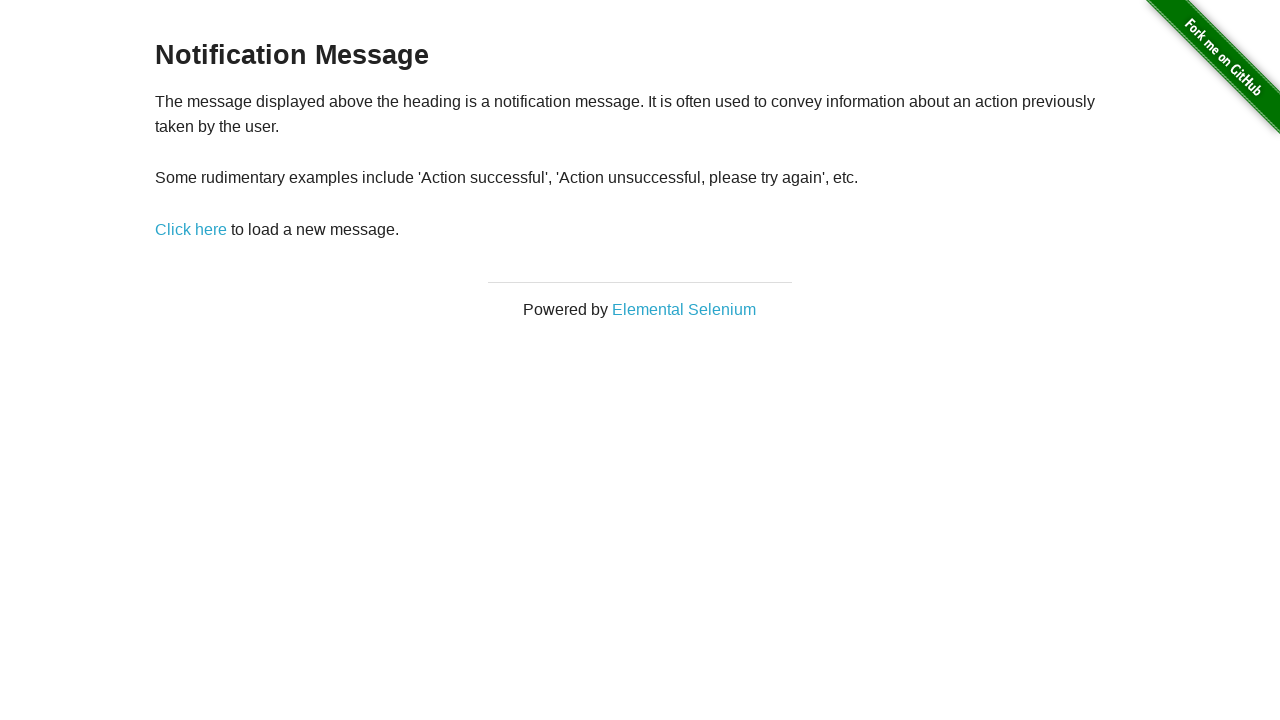

Clicked 'Click here' link to trigger notification at (191, 229) on text=Click here
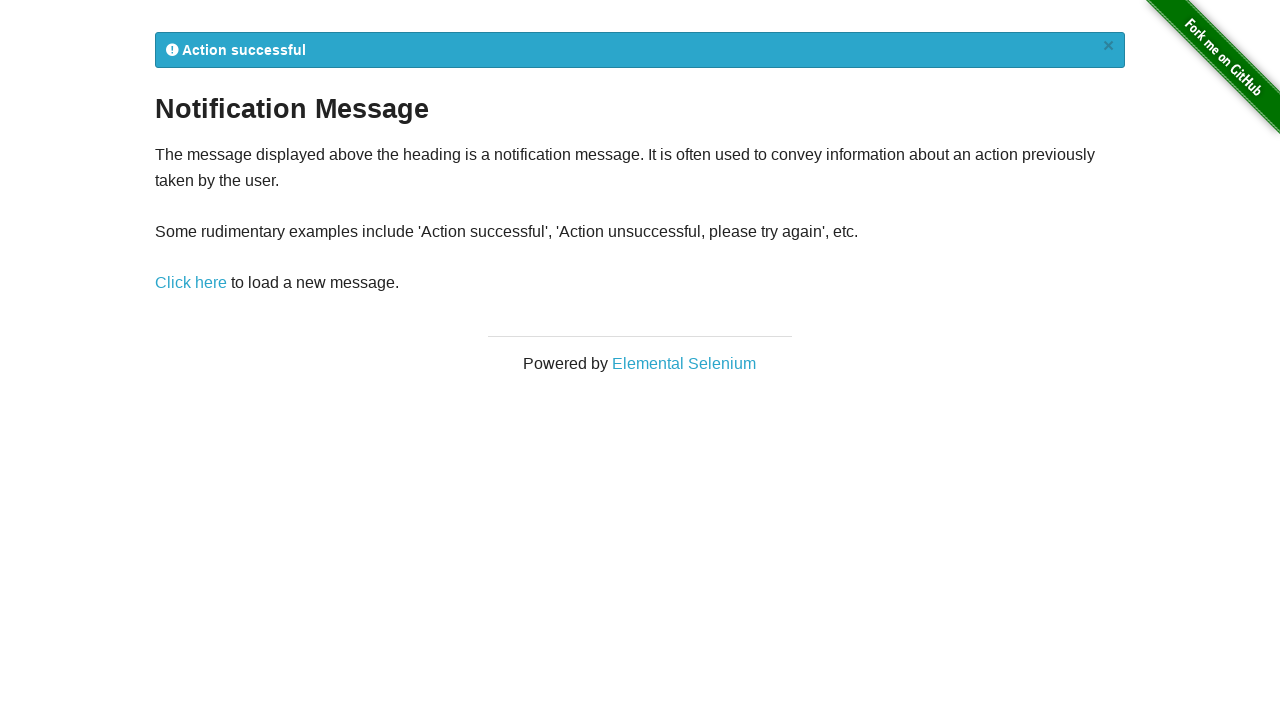

Flash notification message element loaded
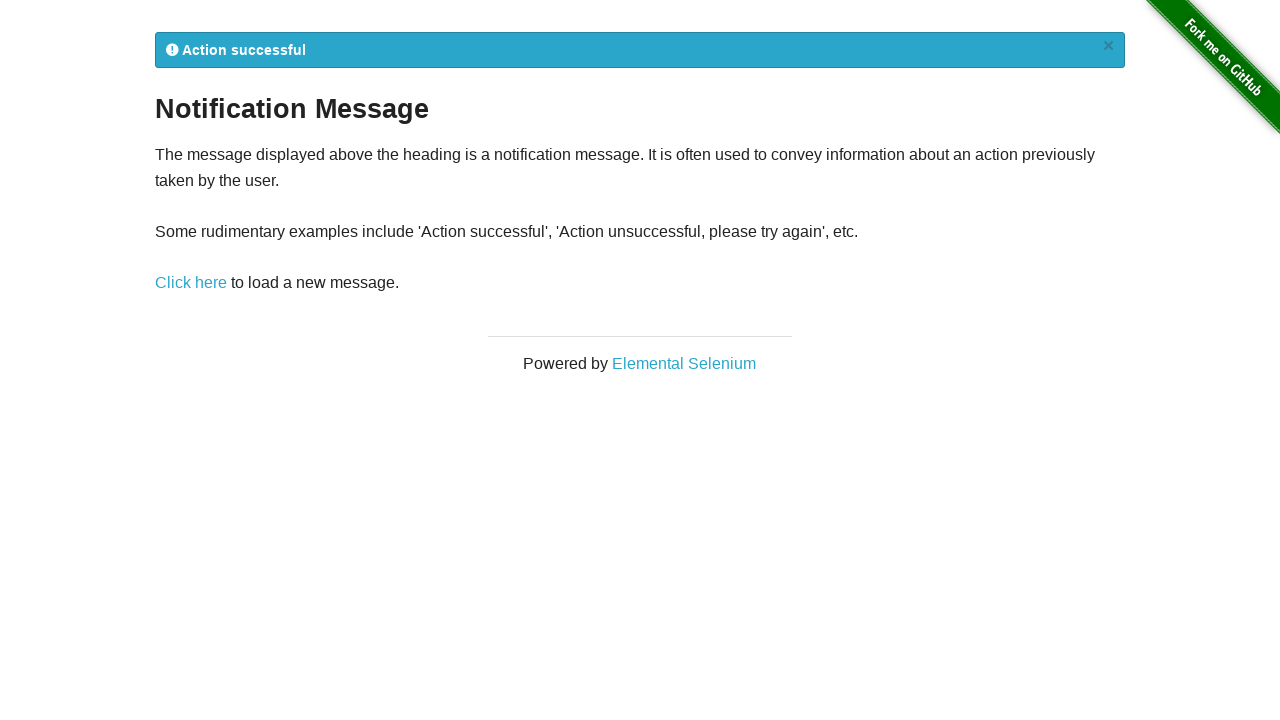

Verified flash notification message is visible
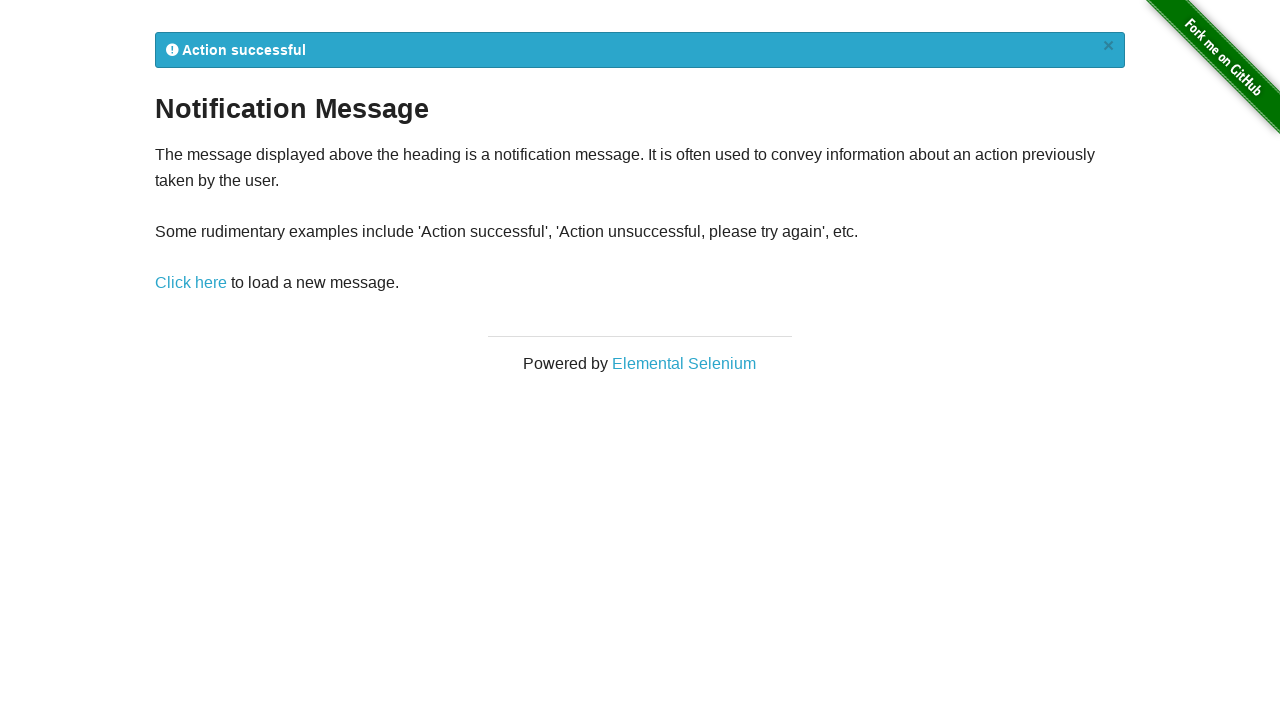

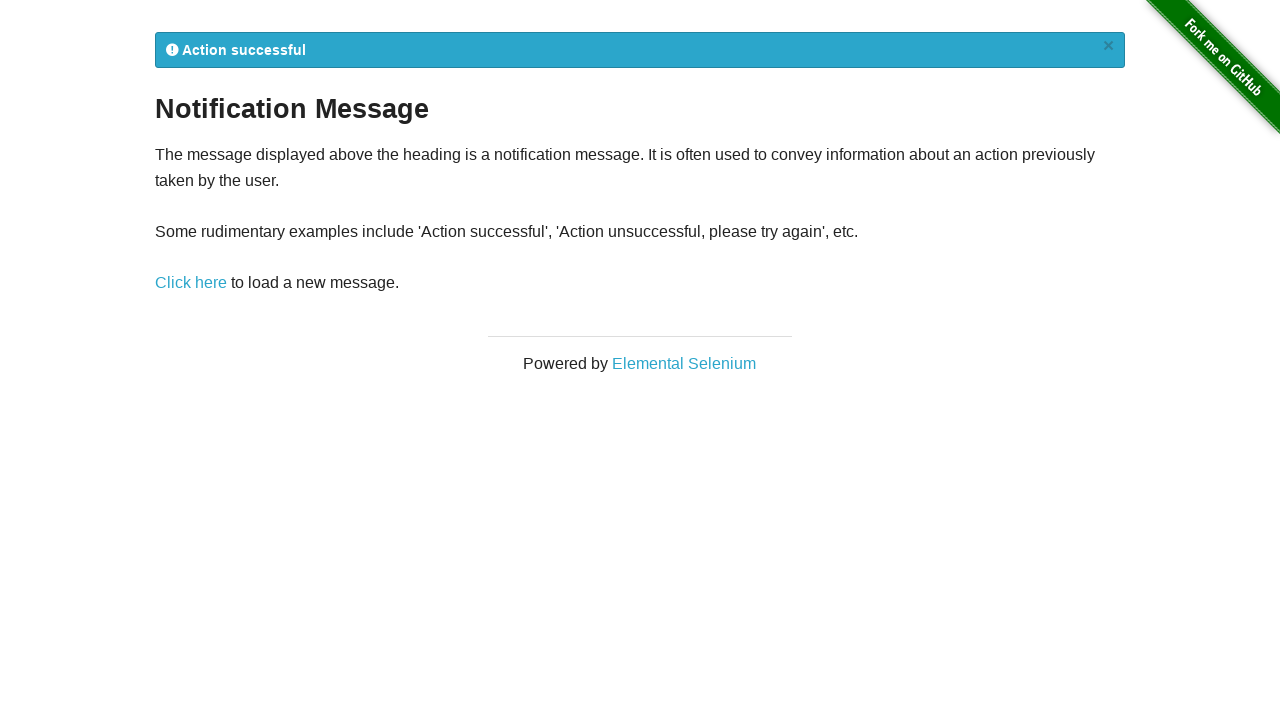